Tests that new todo items are appended to the bottom of the list

Starting URL: https://demo.playwright.dev/todomvc

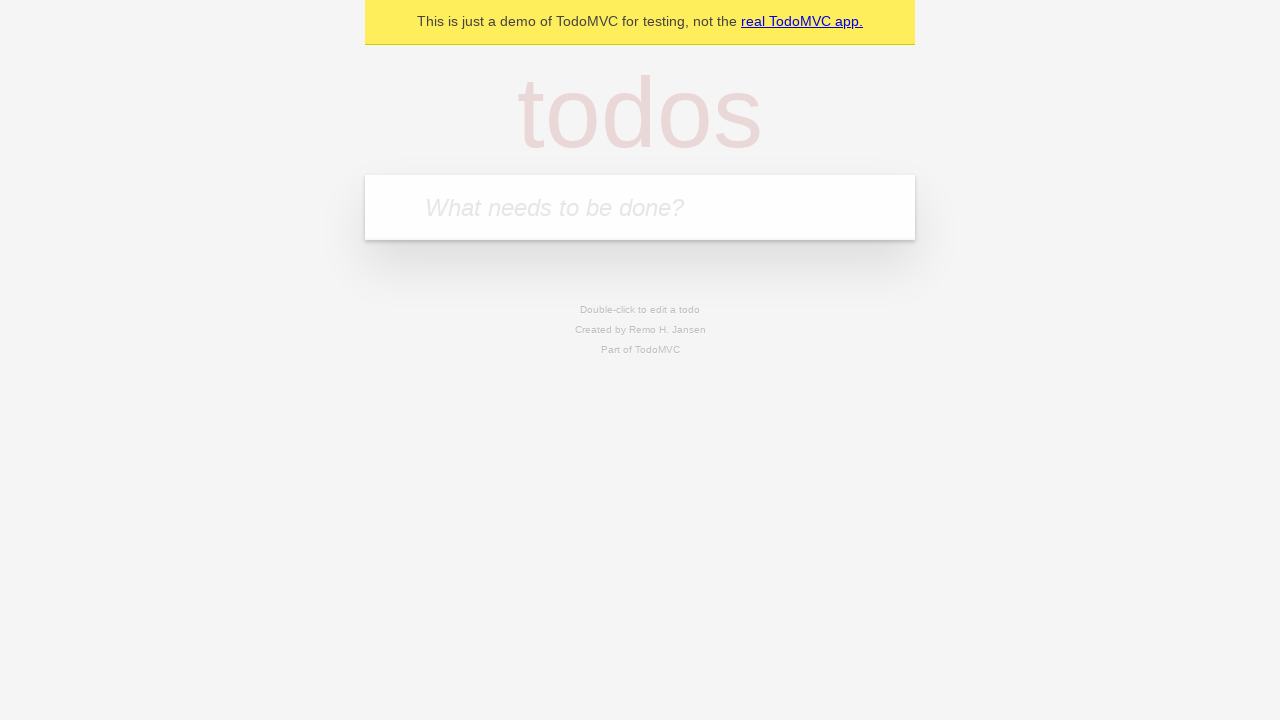

Filled todo input with 'buy some cheese' on internal:attr=[placeholder="What needs to be done?"i]
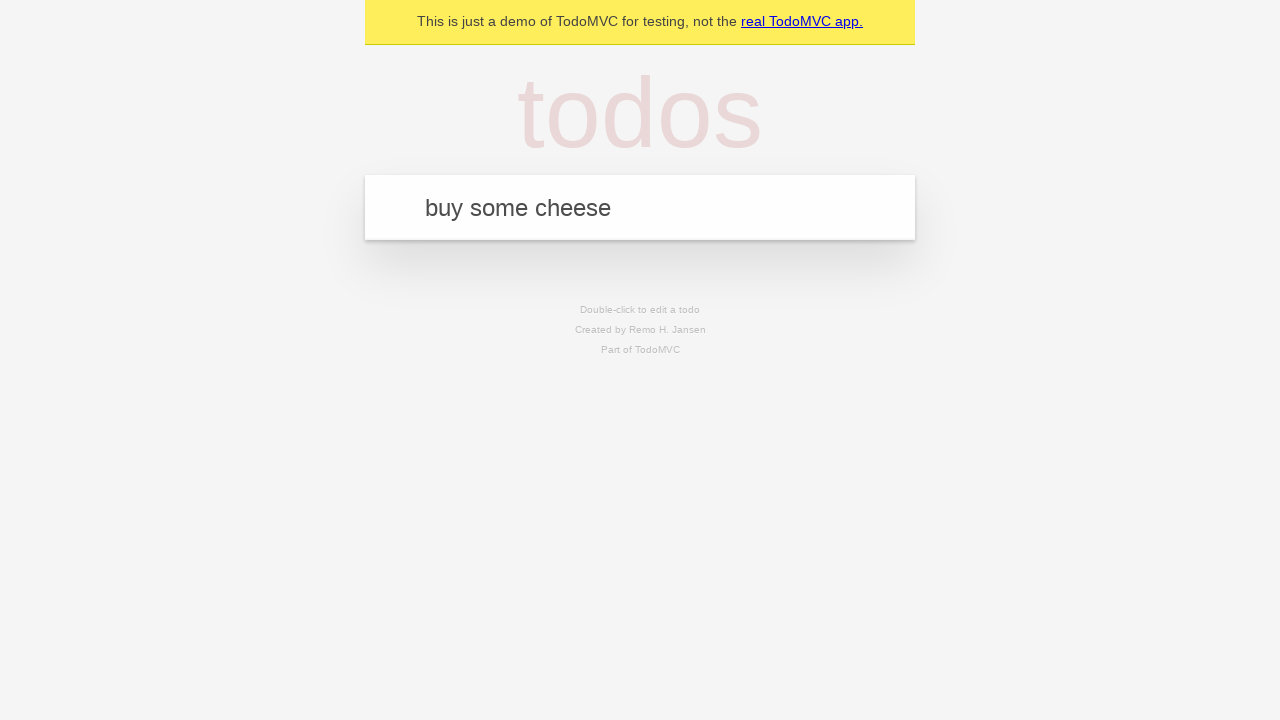

Pressed Enter to add first todo item on internal:attr=[placeholder="What needs to be done?"i]
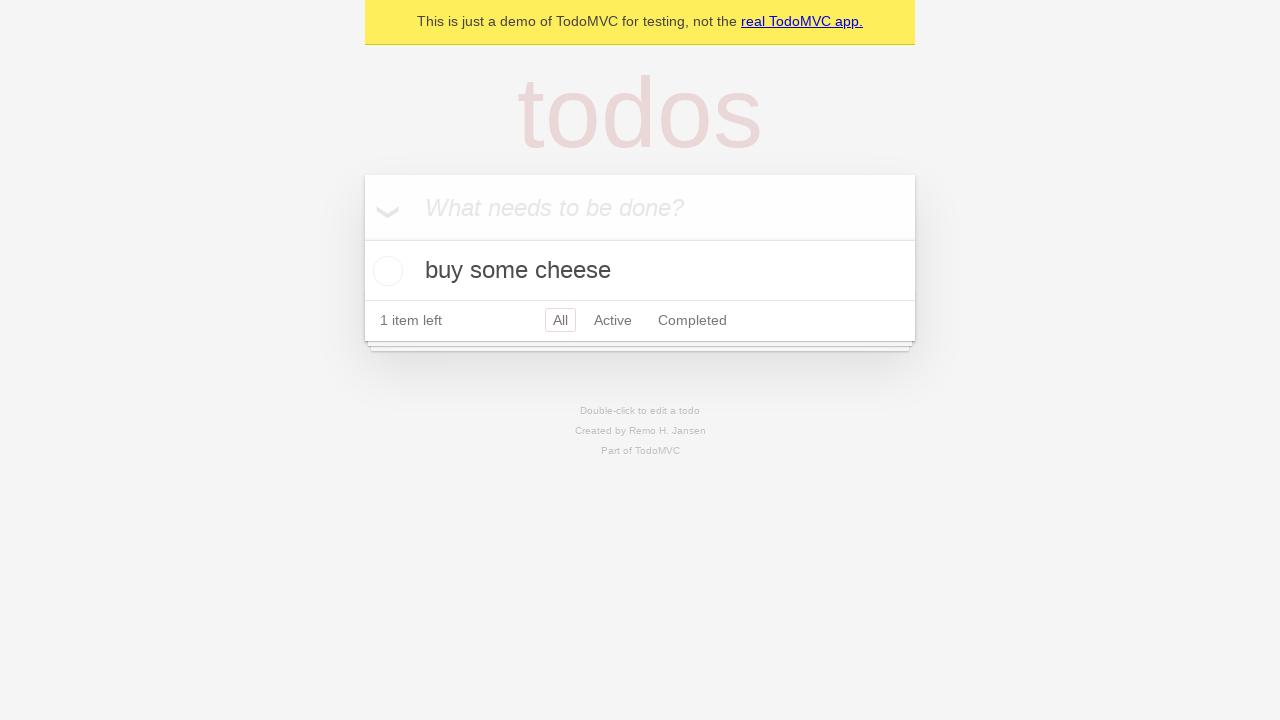

Filled todo input with 'feed the cat' on internal:attr=[placeholder="What needs to be done?"i]
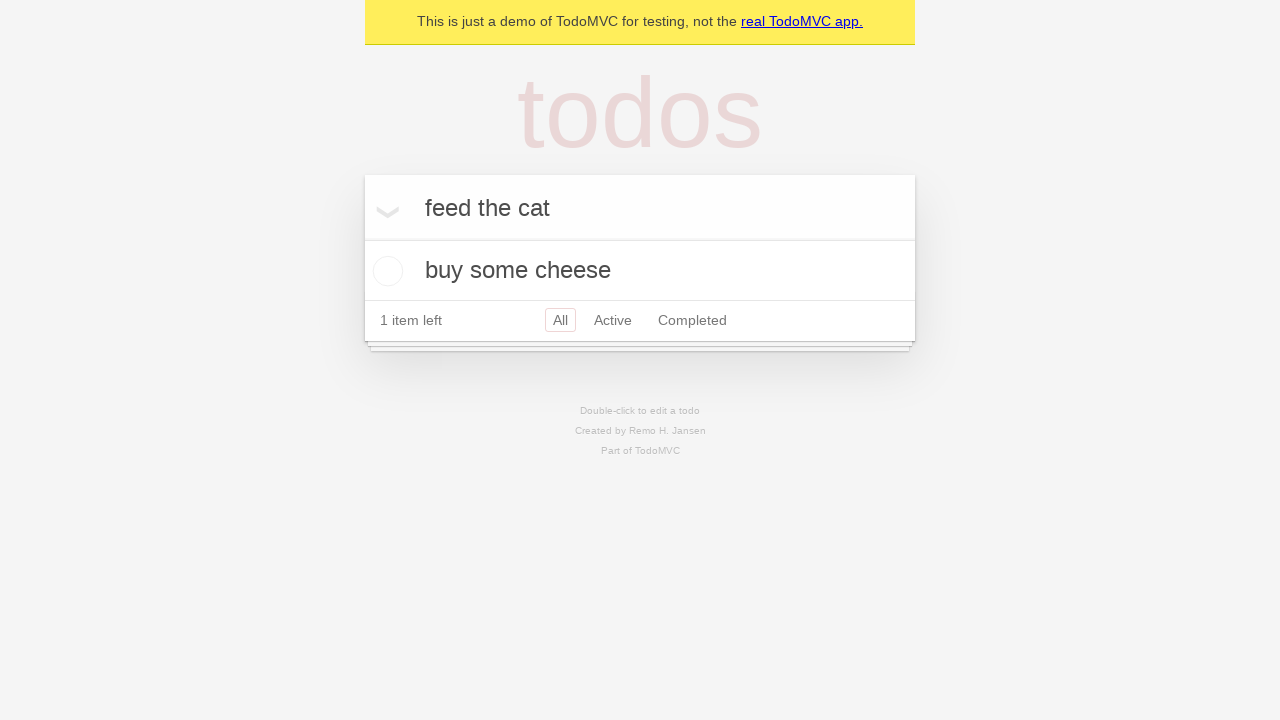

Pressed Enter to add second todo item on internal:attr=[placeholder="What needs to be done?"i]
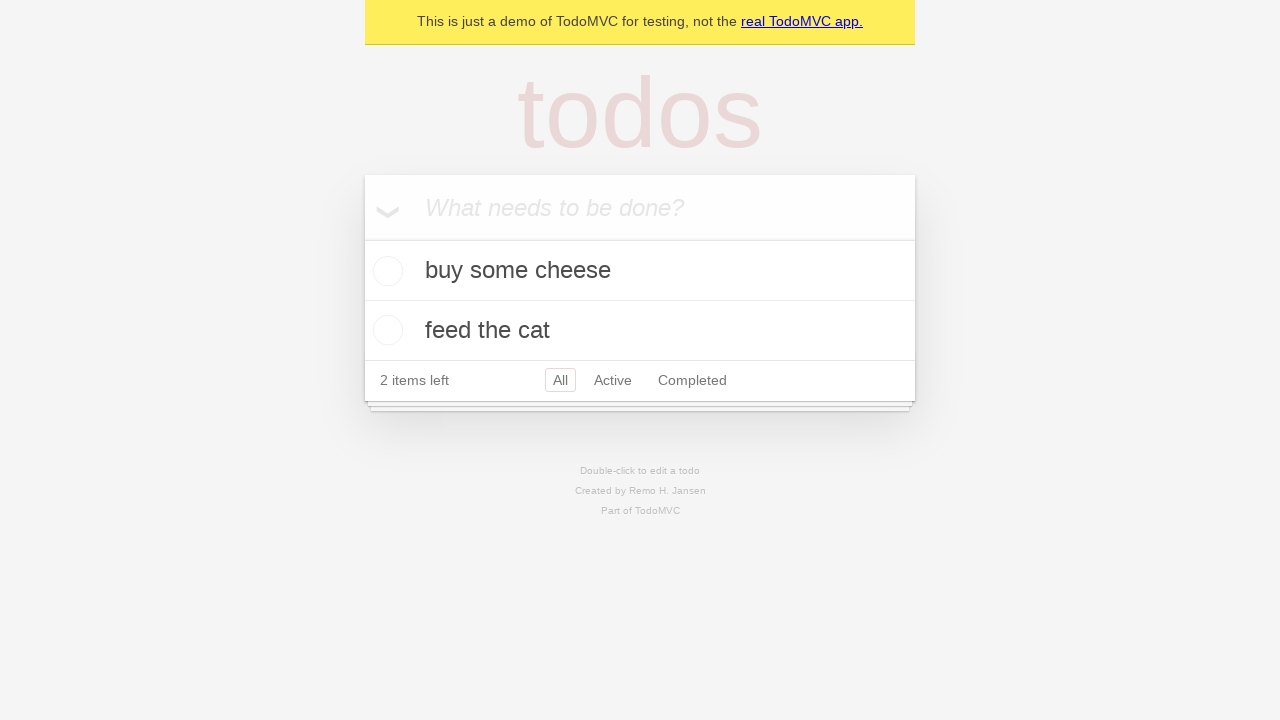

Filled todo input with 'book a doctors appointment' on internal:attr=[placeholder="What needs to be done?"i]
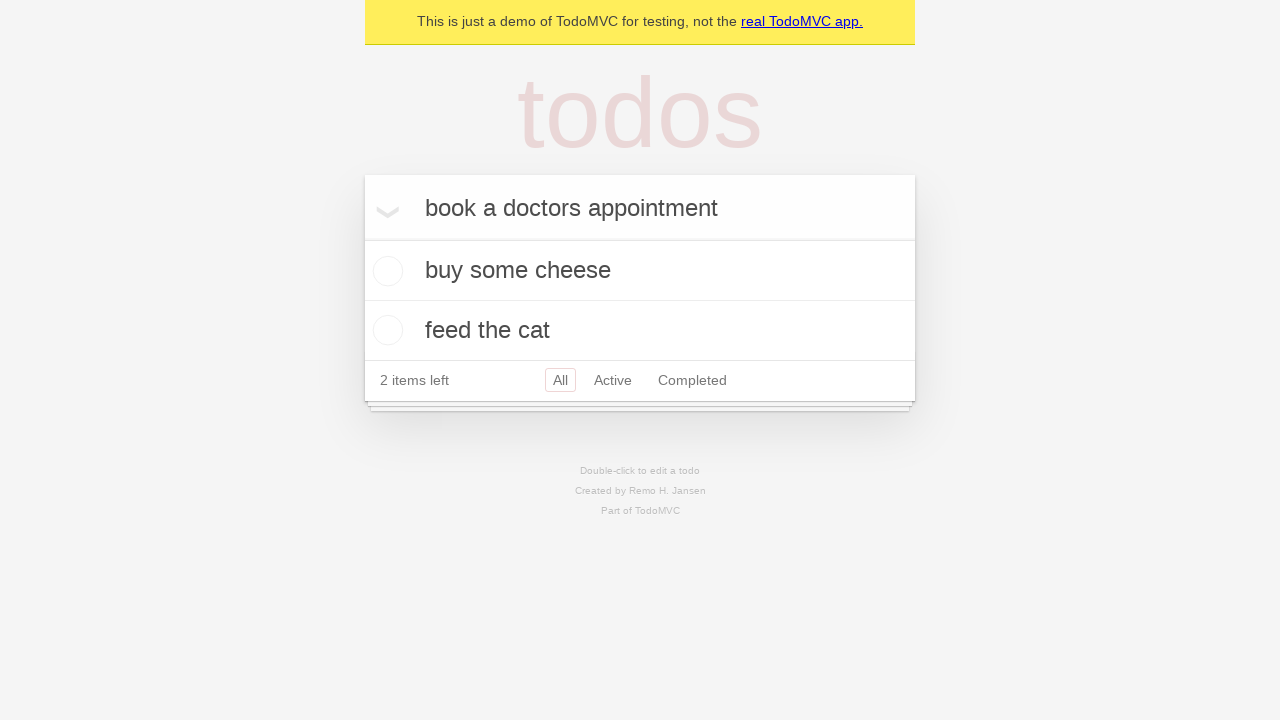

Pressed Enter to add third todo item on internal:attr=[placeholder="What needs to be done?"i]
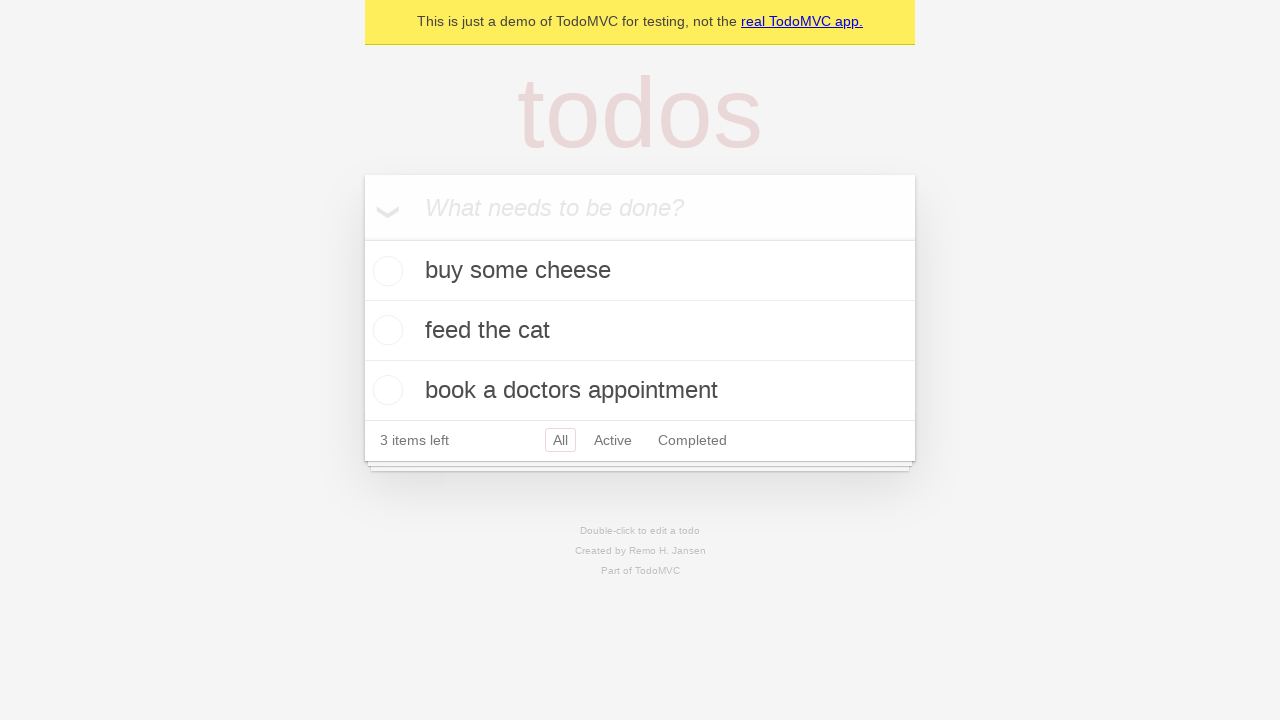

Verified that 3 items left counter is displayed
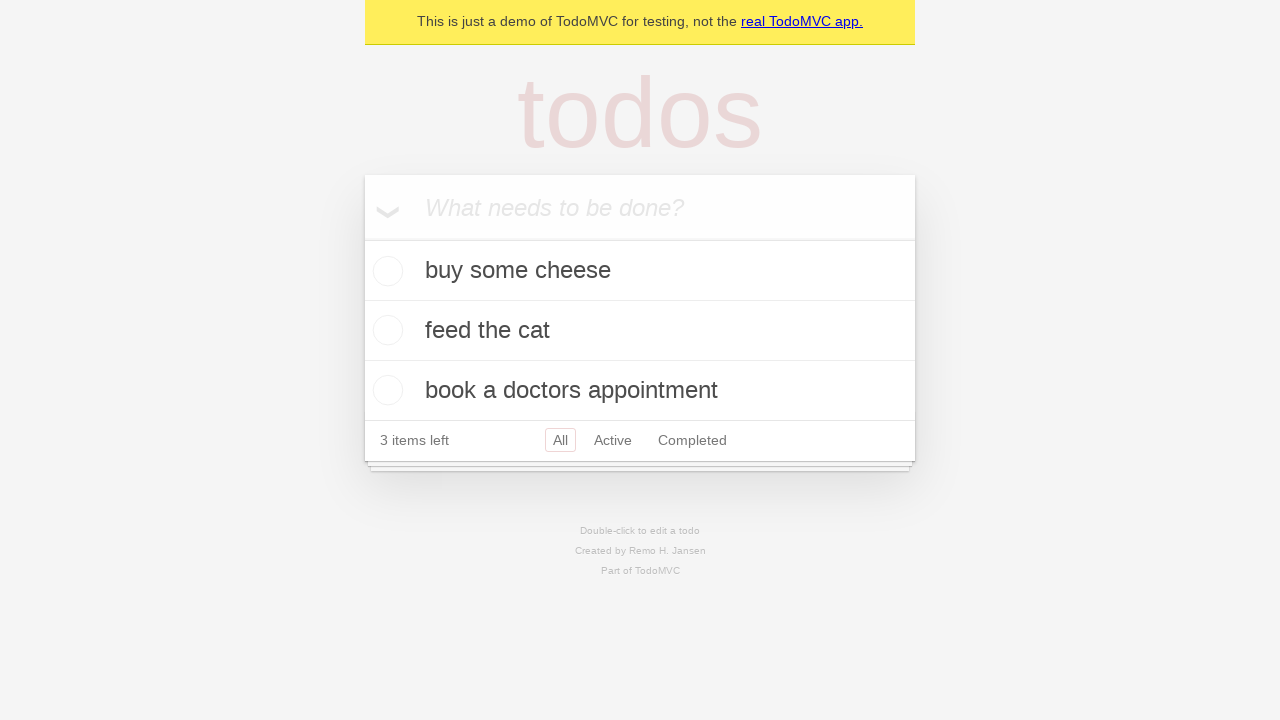

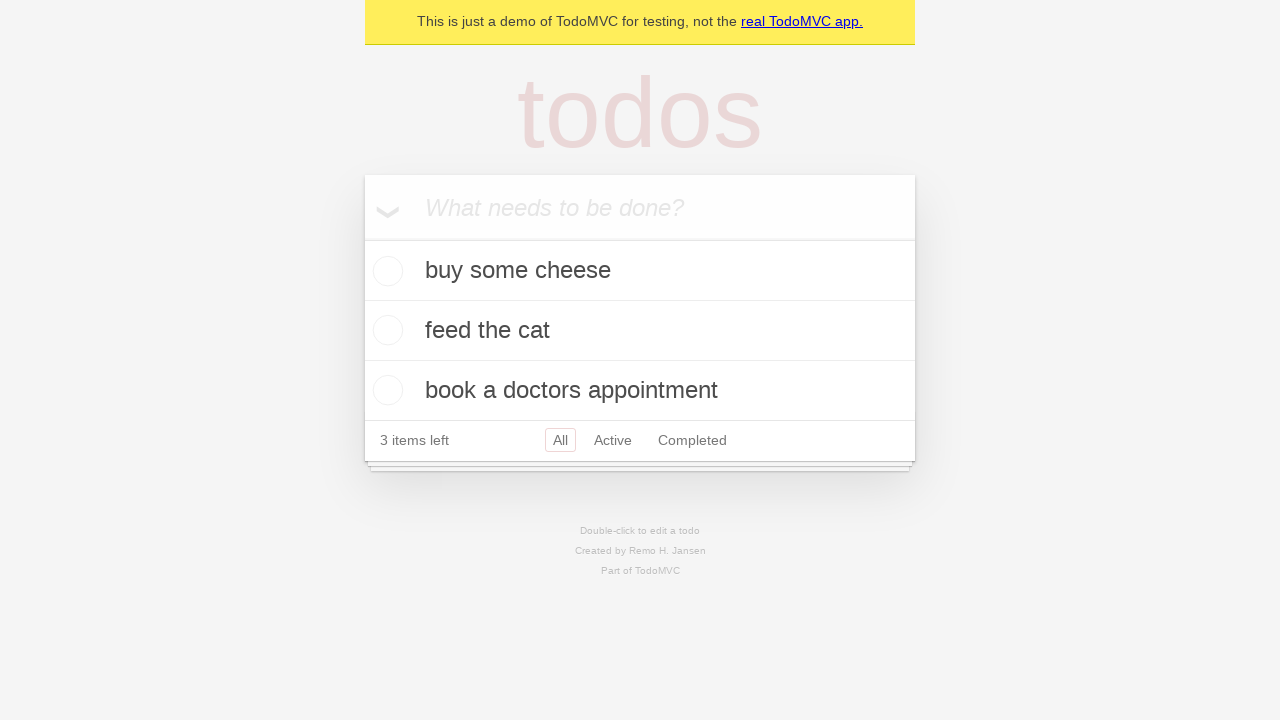